Tests drag and drop functionality on jQuery UI demo page by dragging an element onto a drop target within an iframe

Starting URL: https://jqueryui.com/droppable/

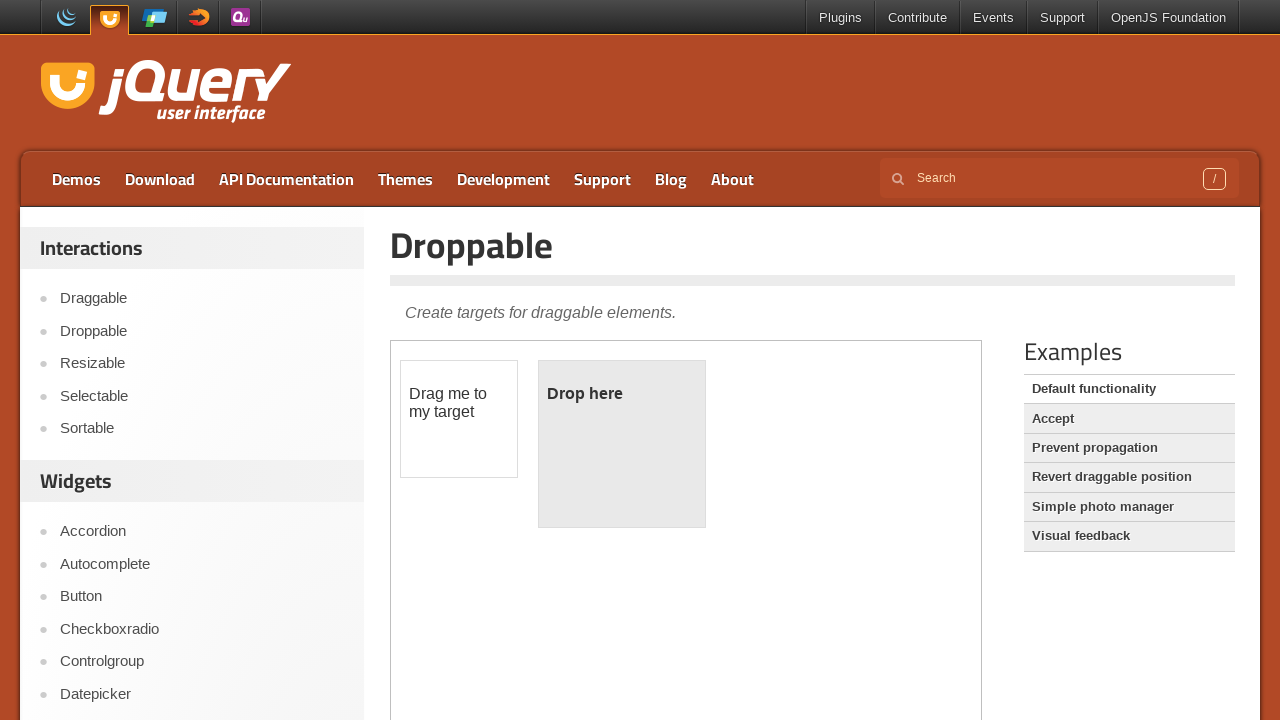

Located the demo iframe containing drag and drop elements
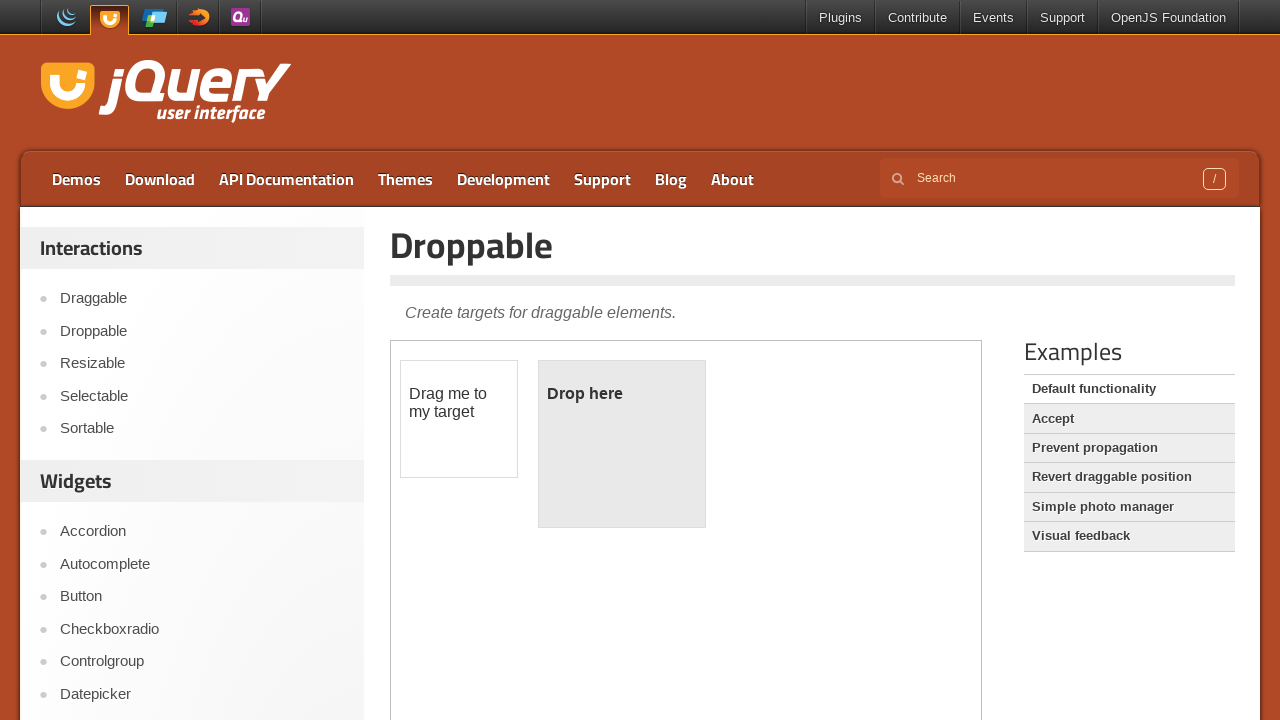

Located the draggable element within the iframe
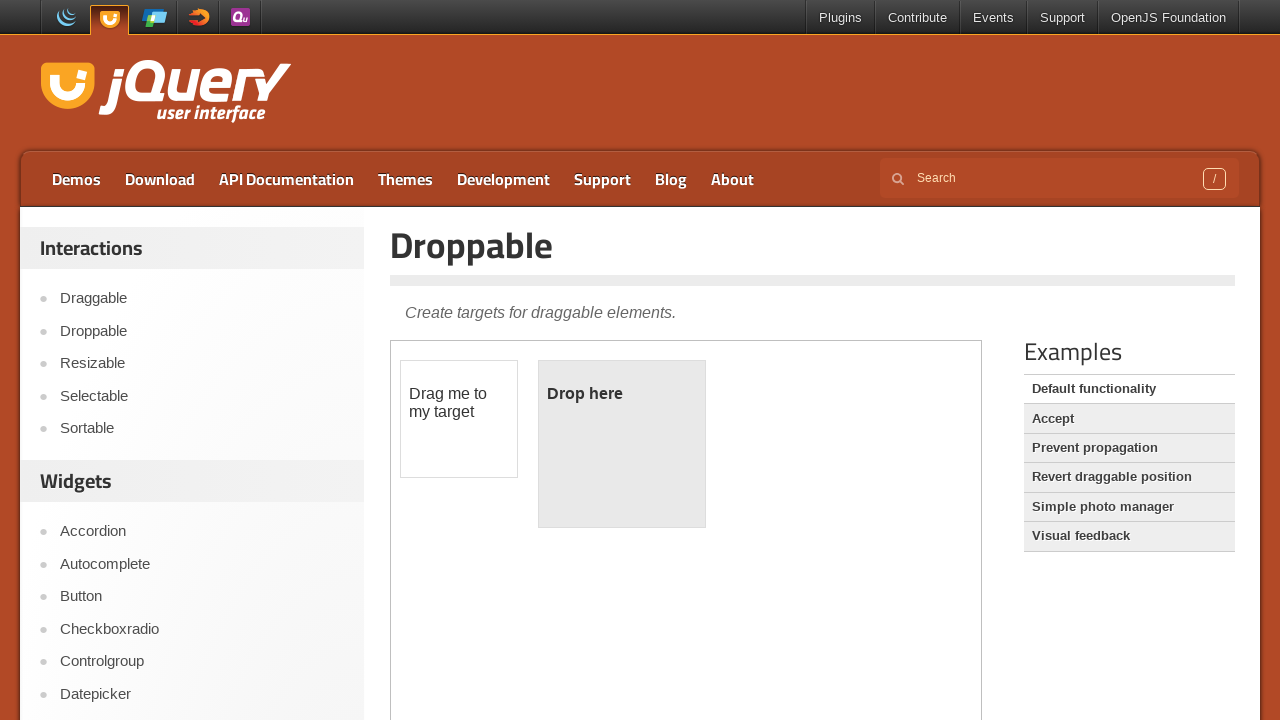

Located the droppable target element within the iframe
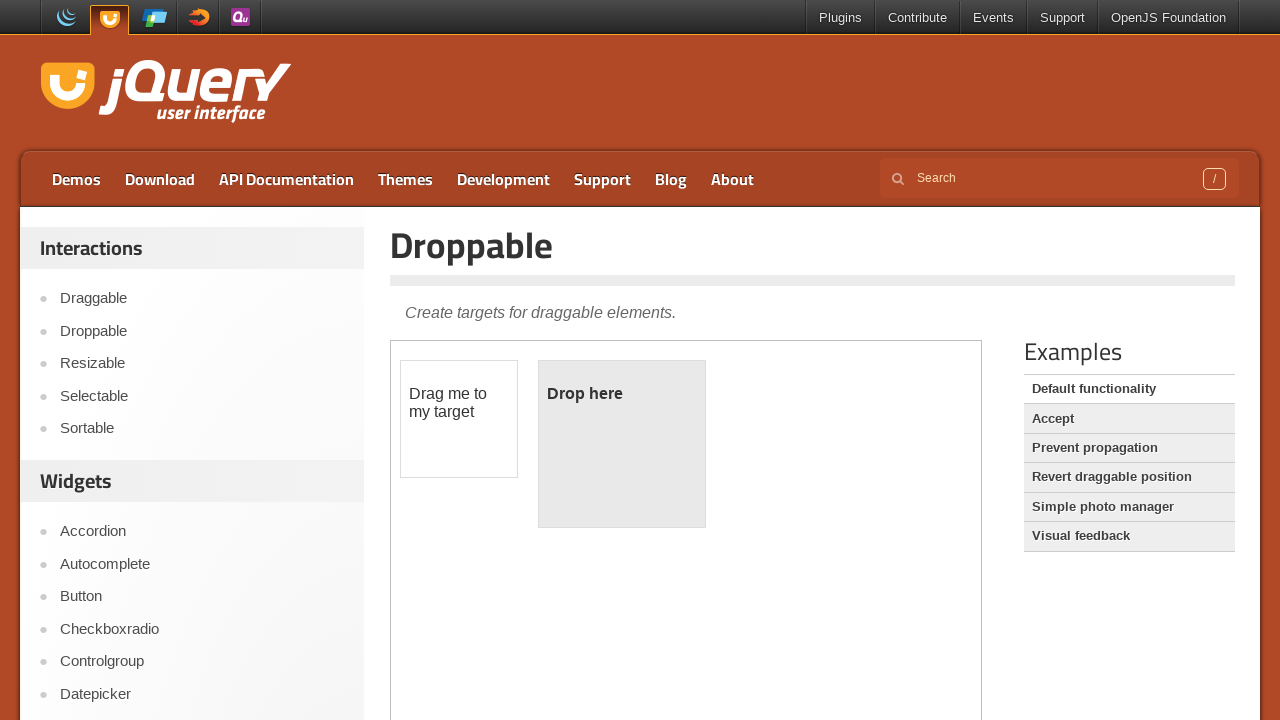

Dragged the draggable element onto the droppable target at (622, 444)
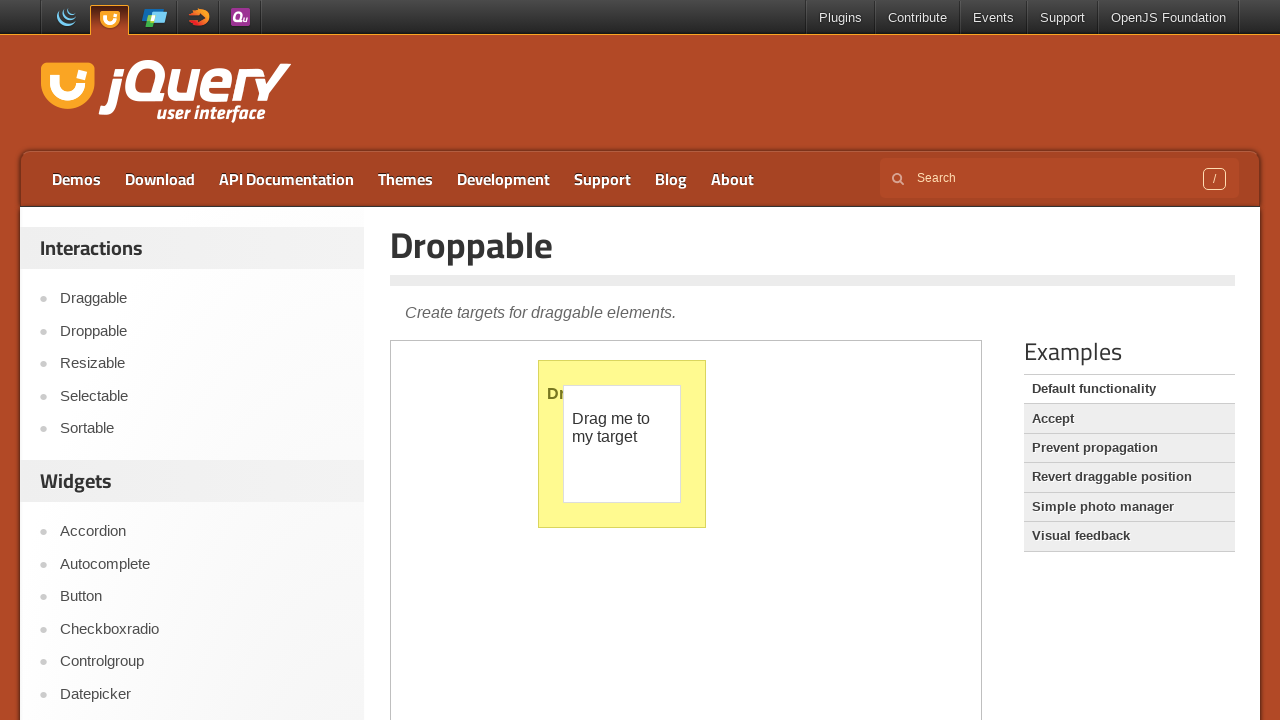

Waited 1 second to observe the drag and drop result
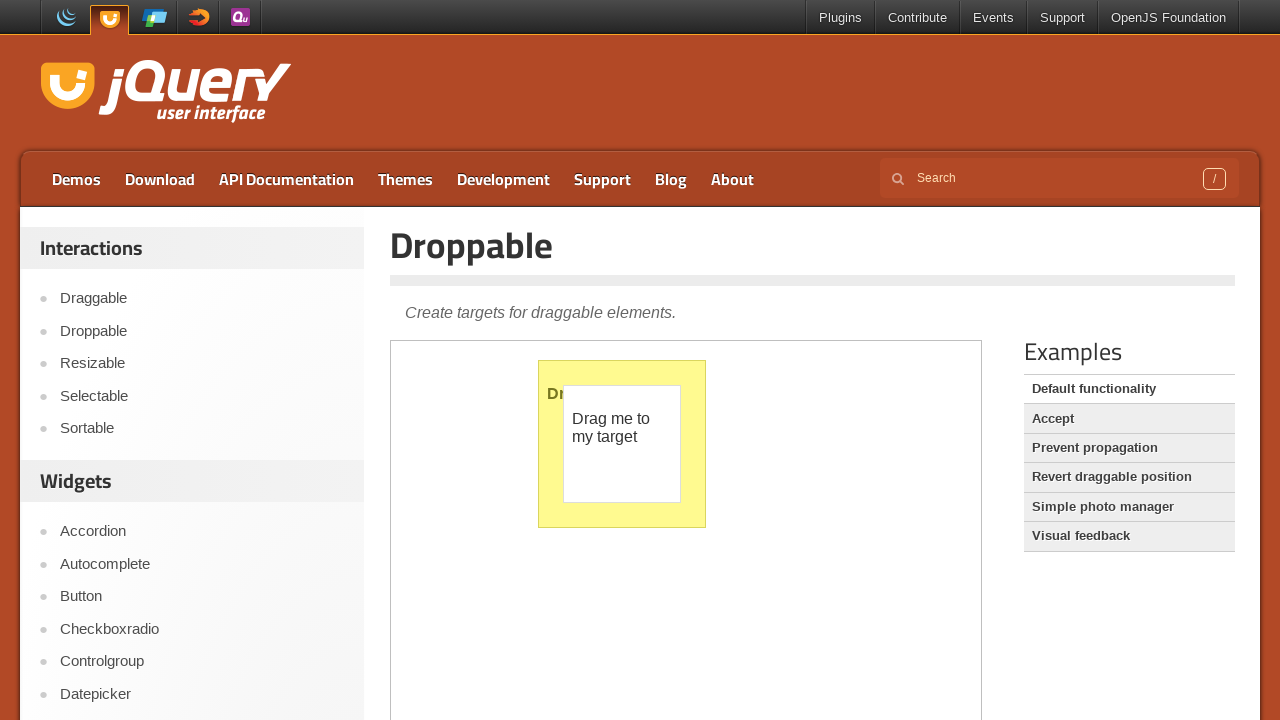

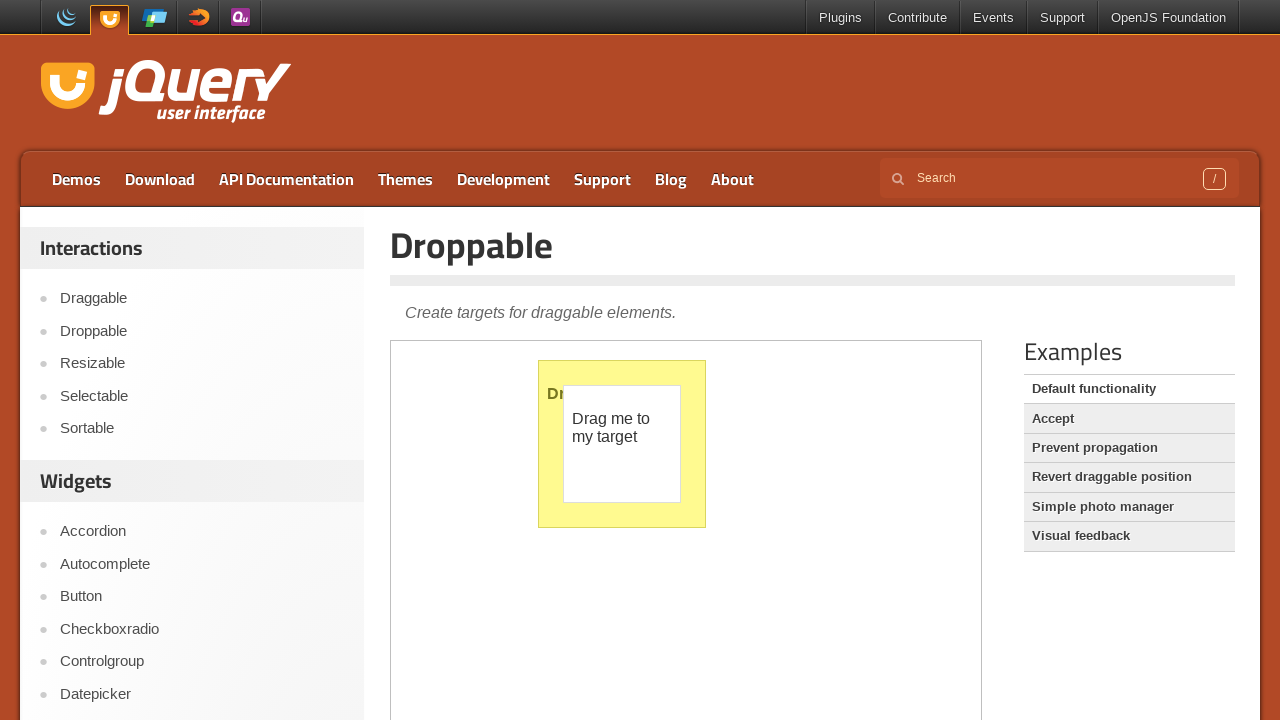